Tests tab switching functionality by opening a new tab and switching between tabs

Starting URL: http://www.qaclickacademy.com/practice.php

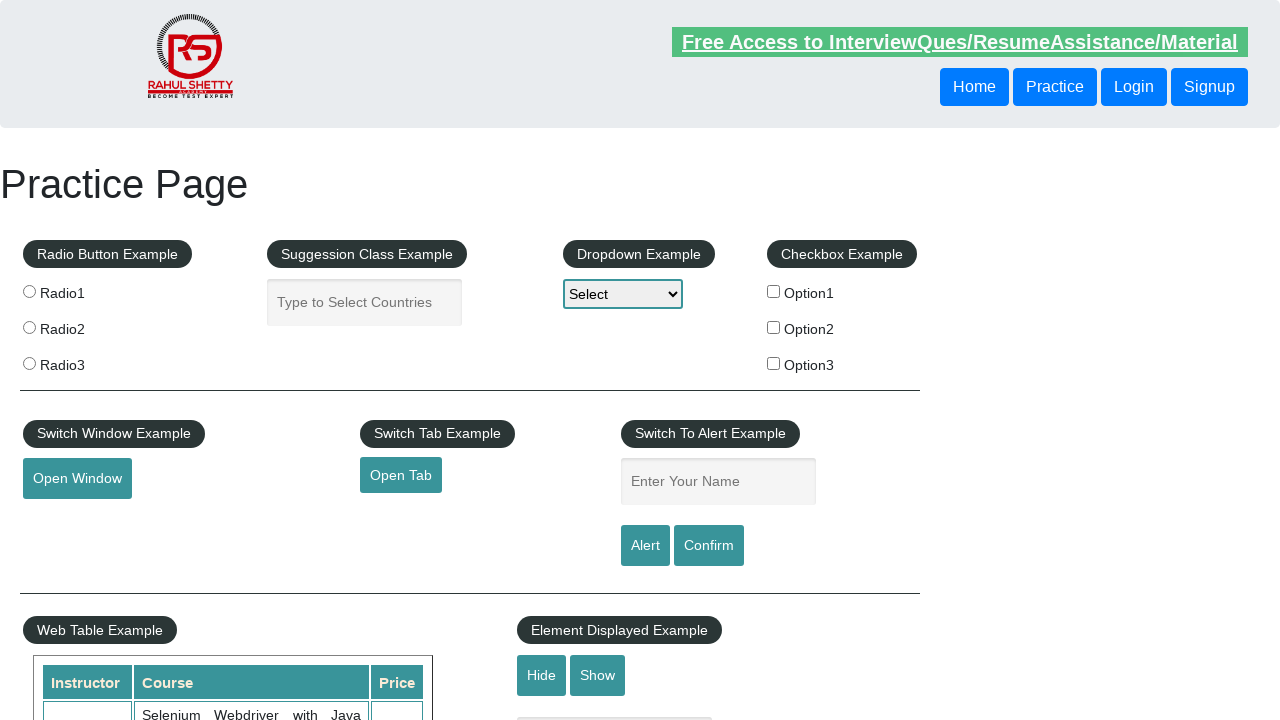

Clicked button to open new tab at (401, 475) on #opentab
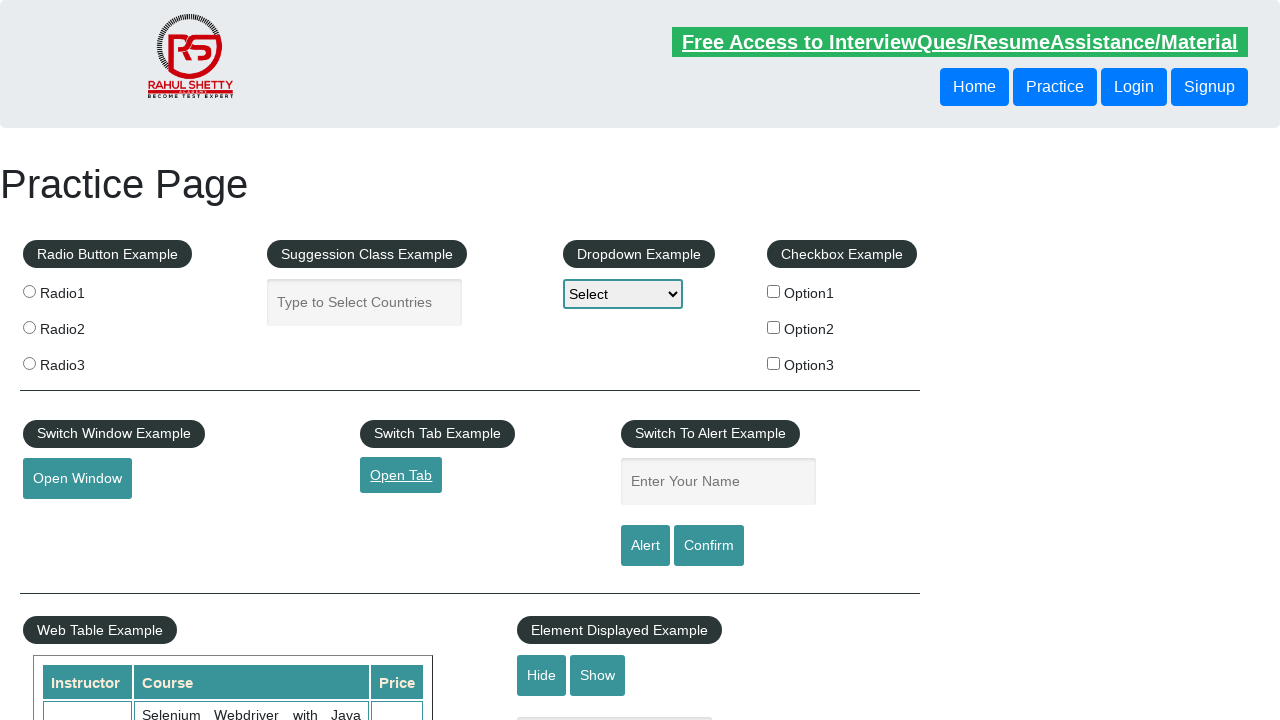

New tab opened and captured
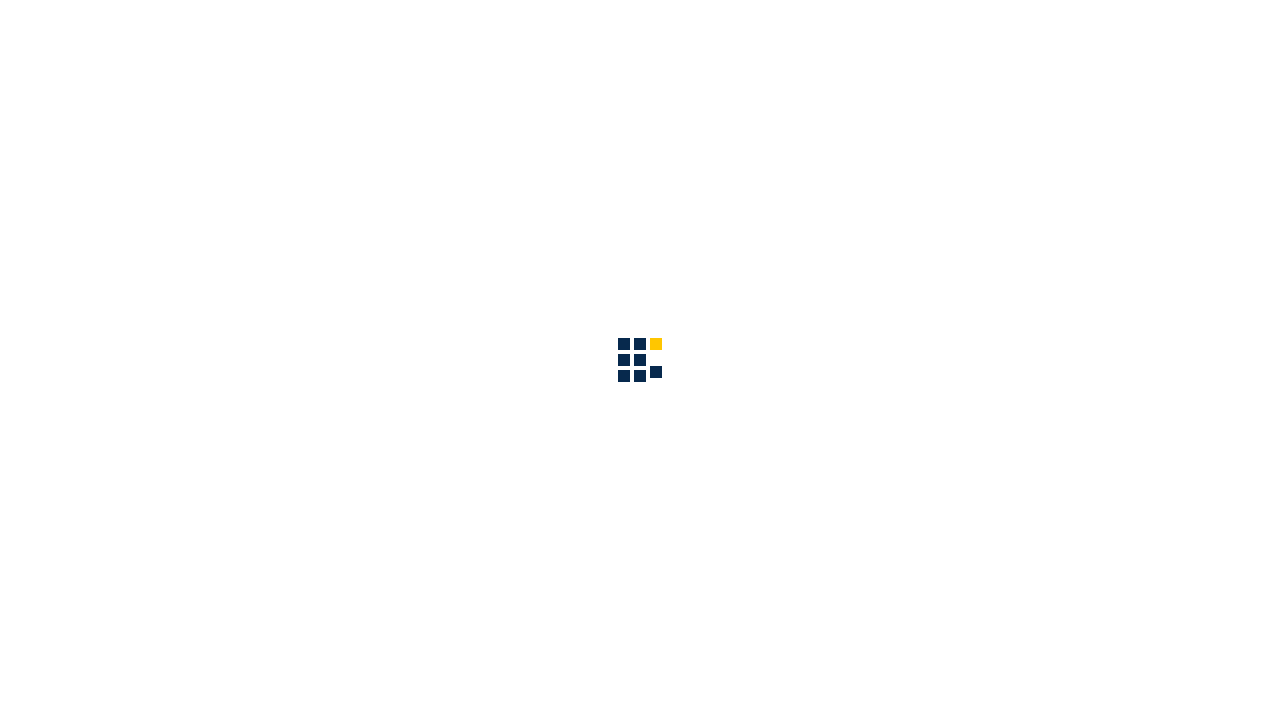

Closed the new tab
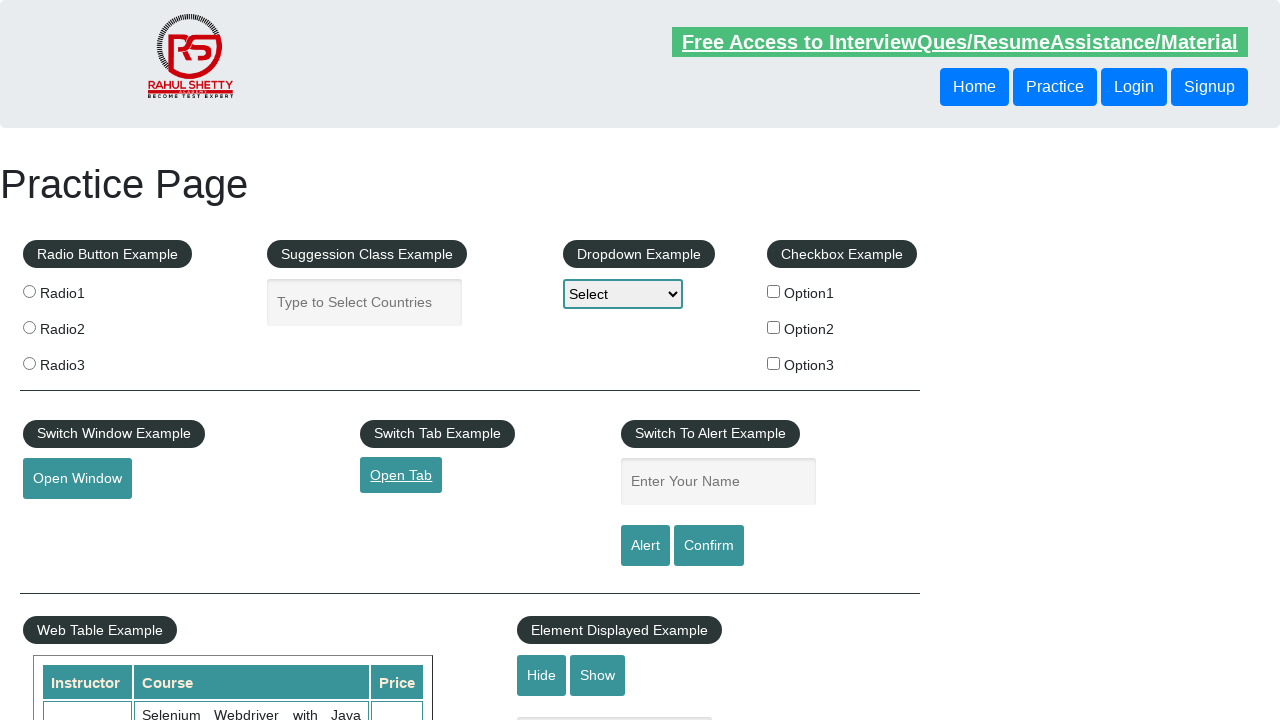

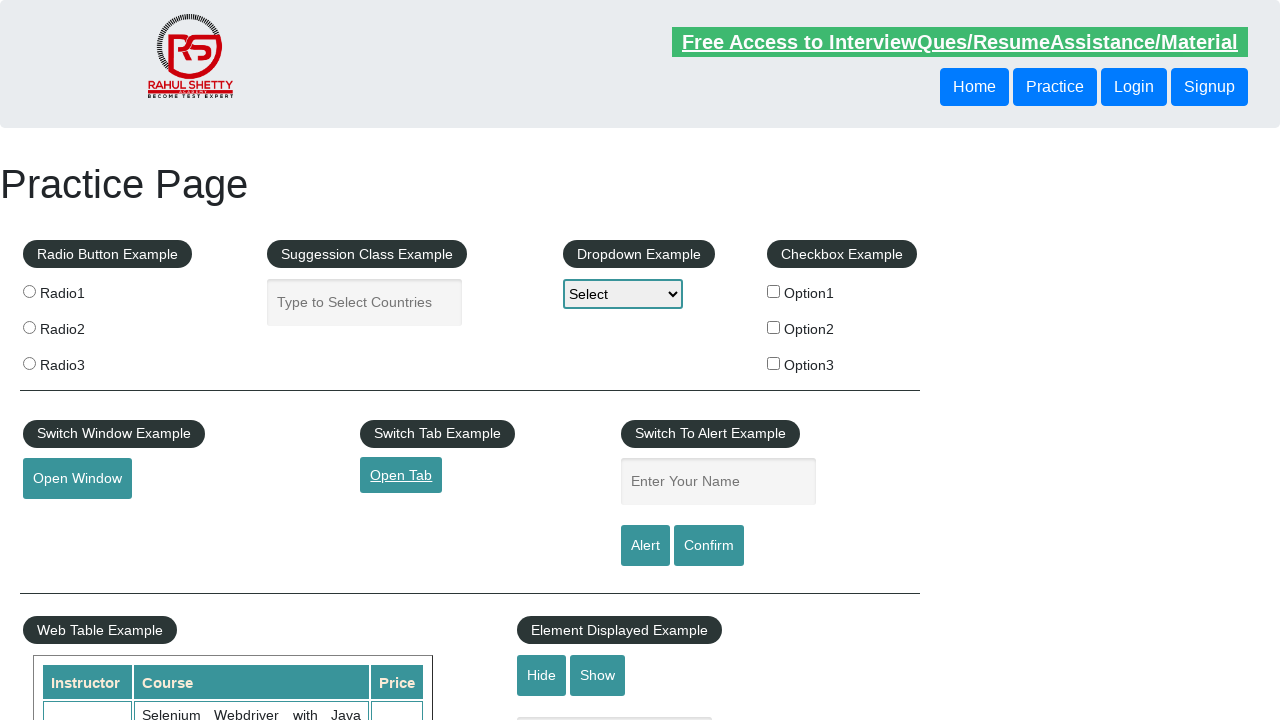